Retrieves a hidden attribute value, performs calculation, fills the answer and submits the form.

Starting URL: http://suninjuly.github.io/get_attribute.html

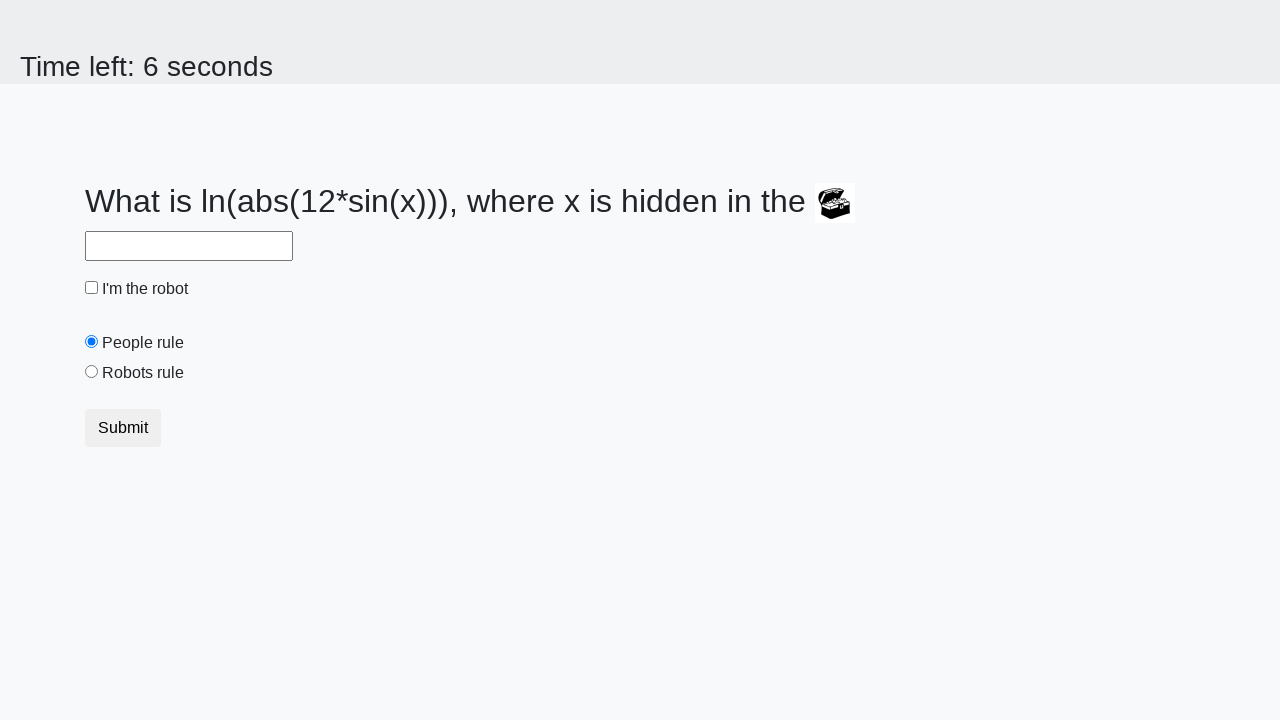

Retrieved hidden 'valuex' attribute value from treasure element
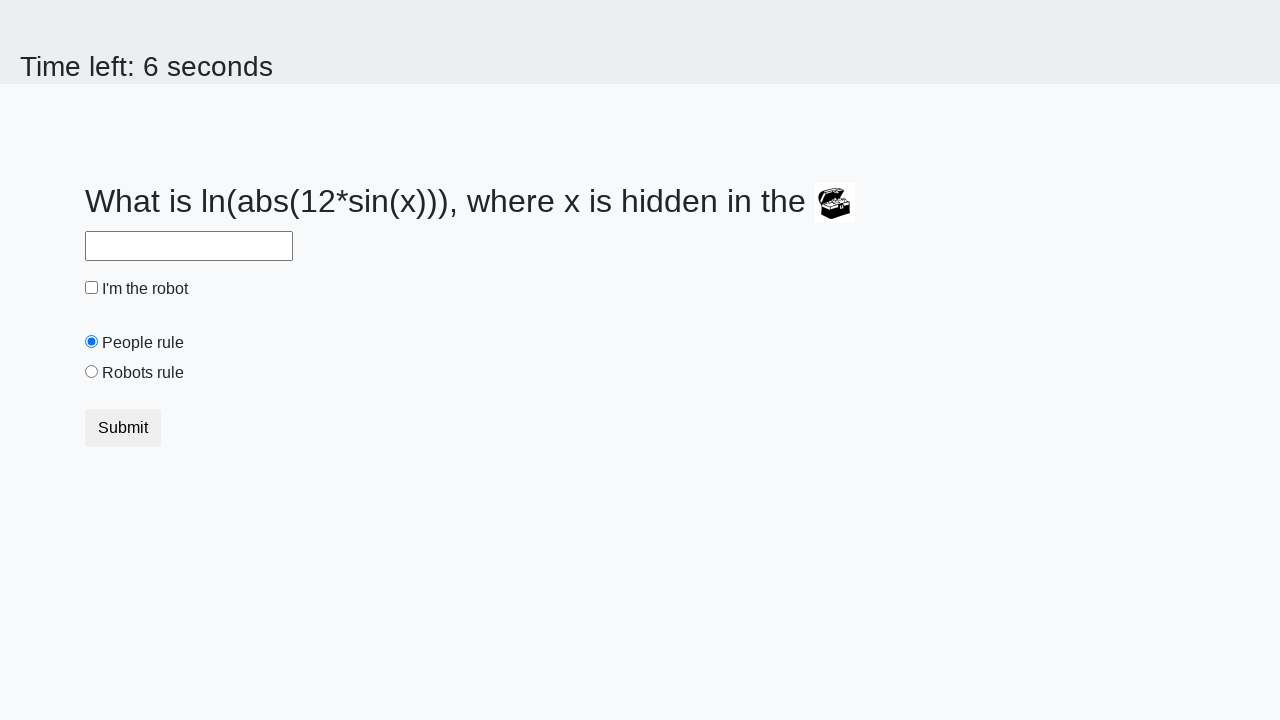

Calculated mathematical result using log(abs(12*sin(x)))
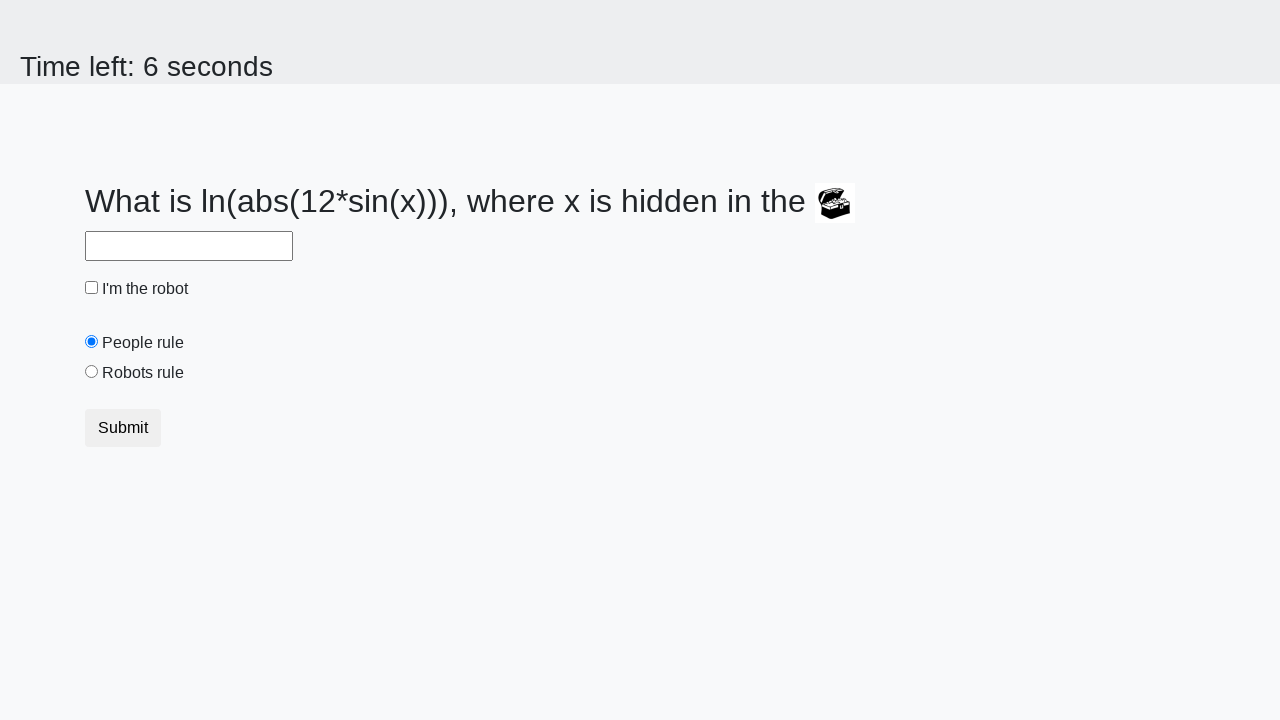

Filled answer field with calculated value on #answer
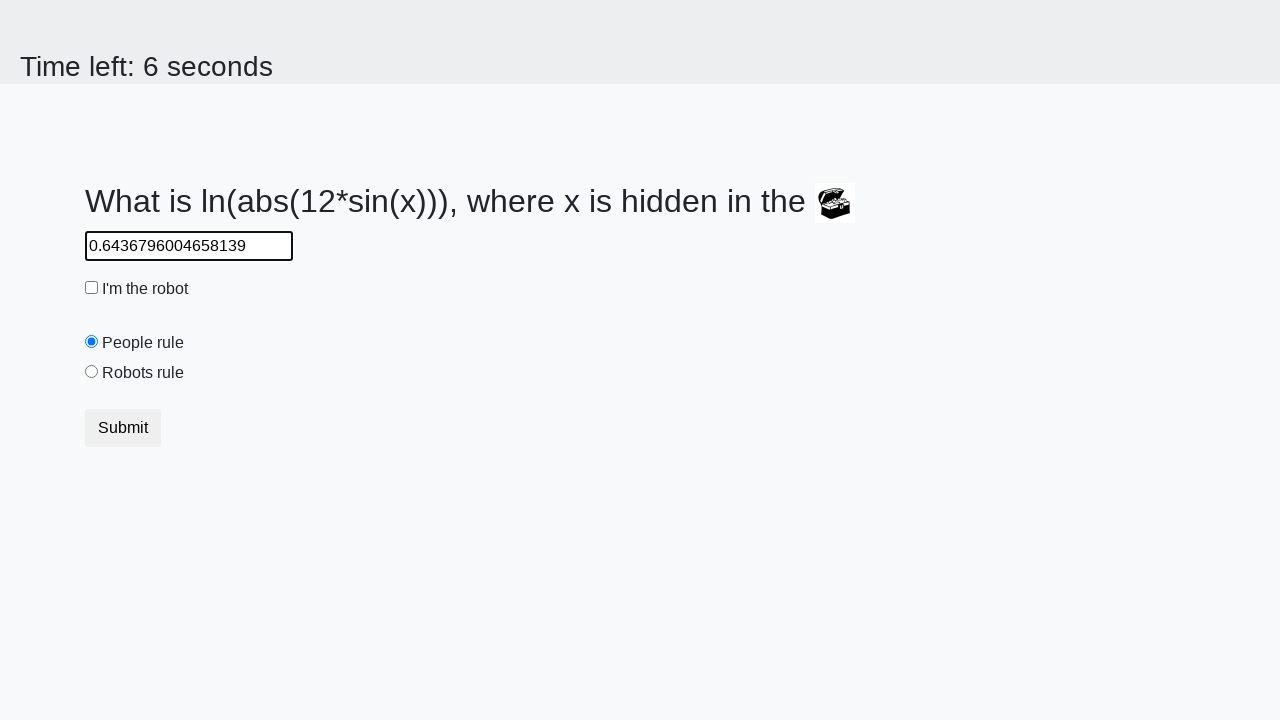

Checked 'I am a robot' checkbox at (92, 288) on #robotCheckbox
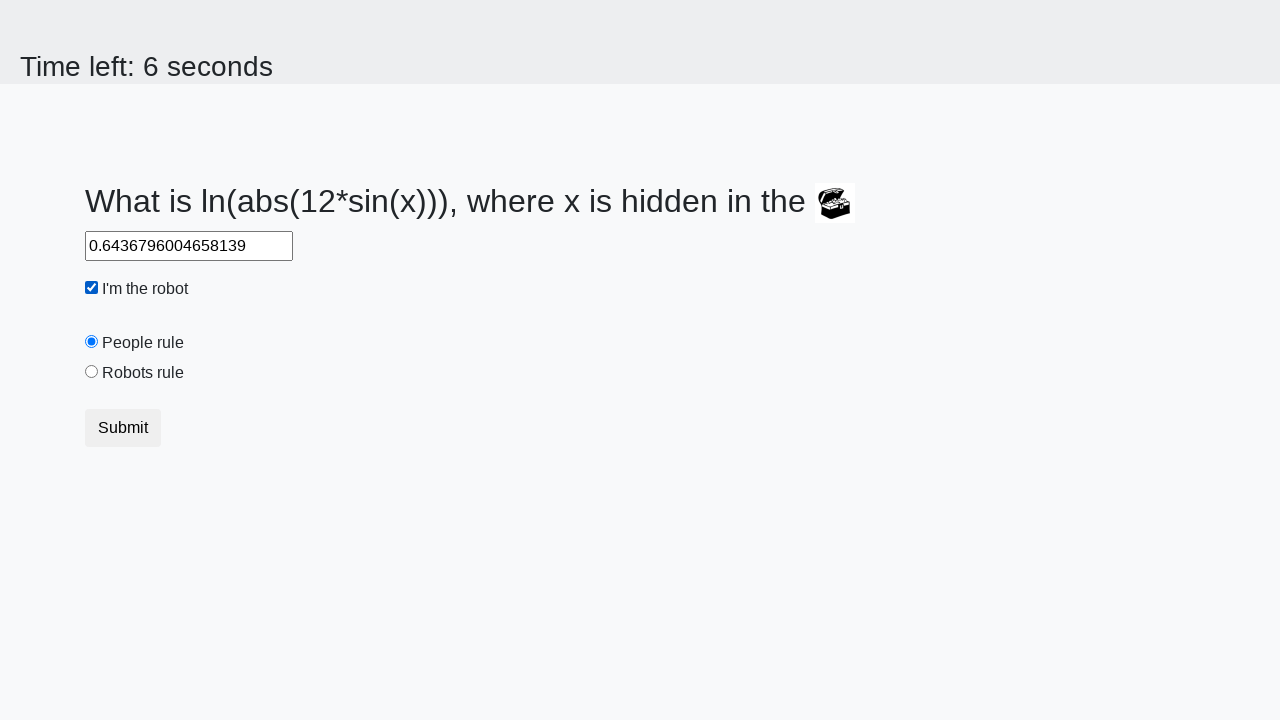

Selected 'Robots rule!' radio button at (92, 372) on #robotsRule
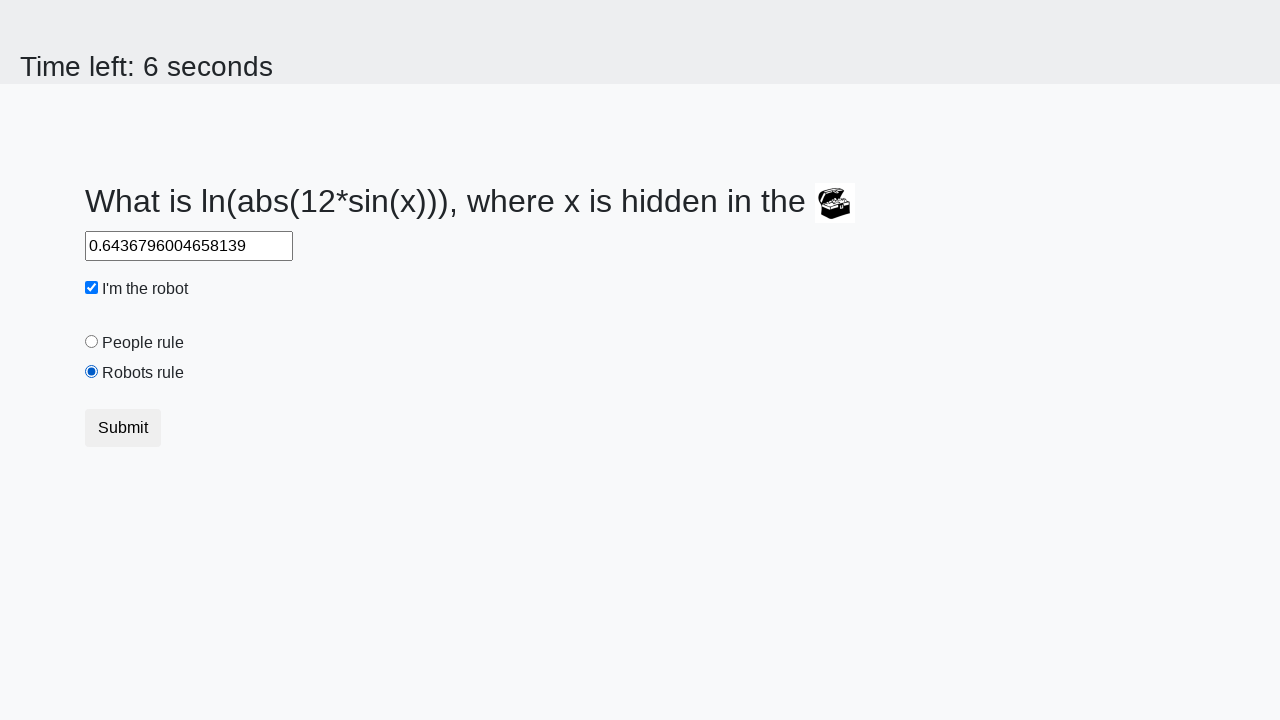

Submitted the form at (123, 428) on .btn.btn-default
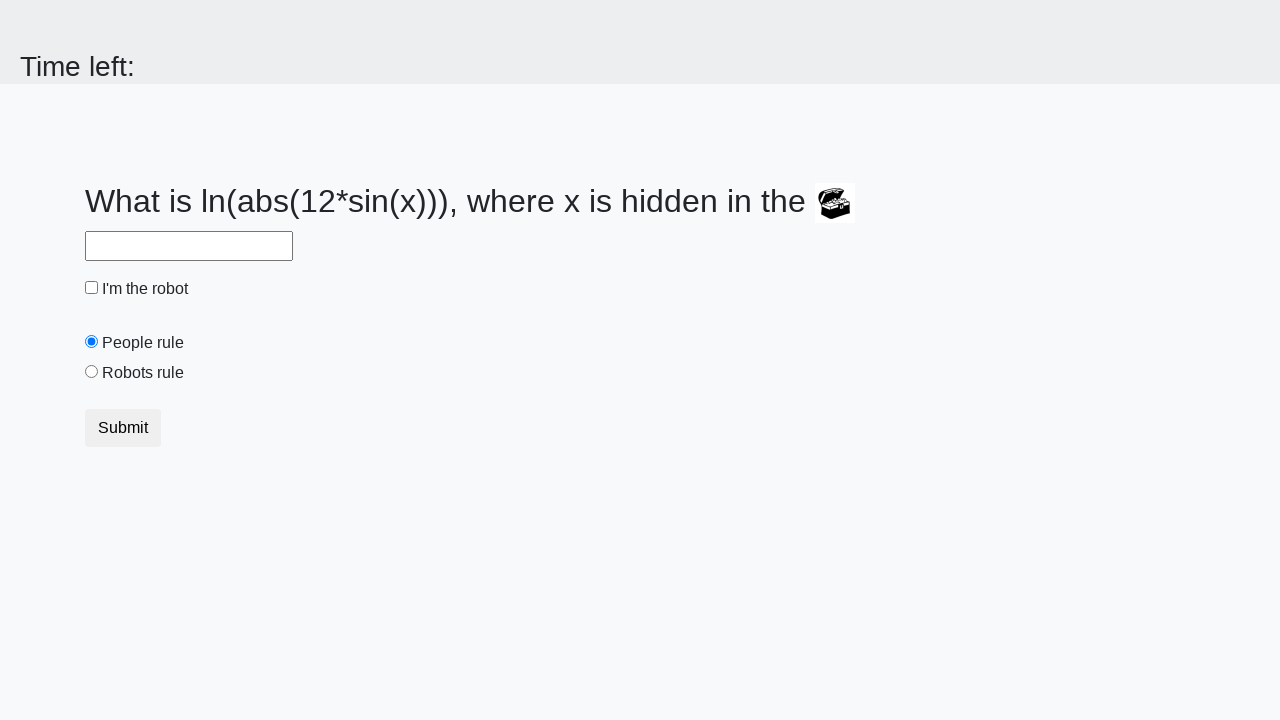

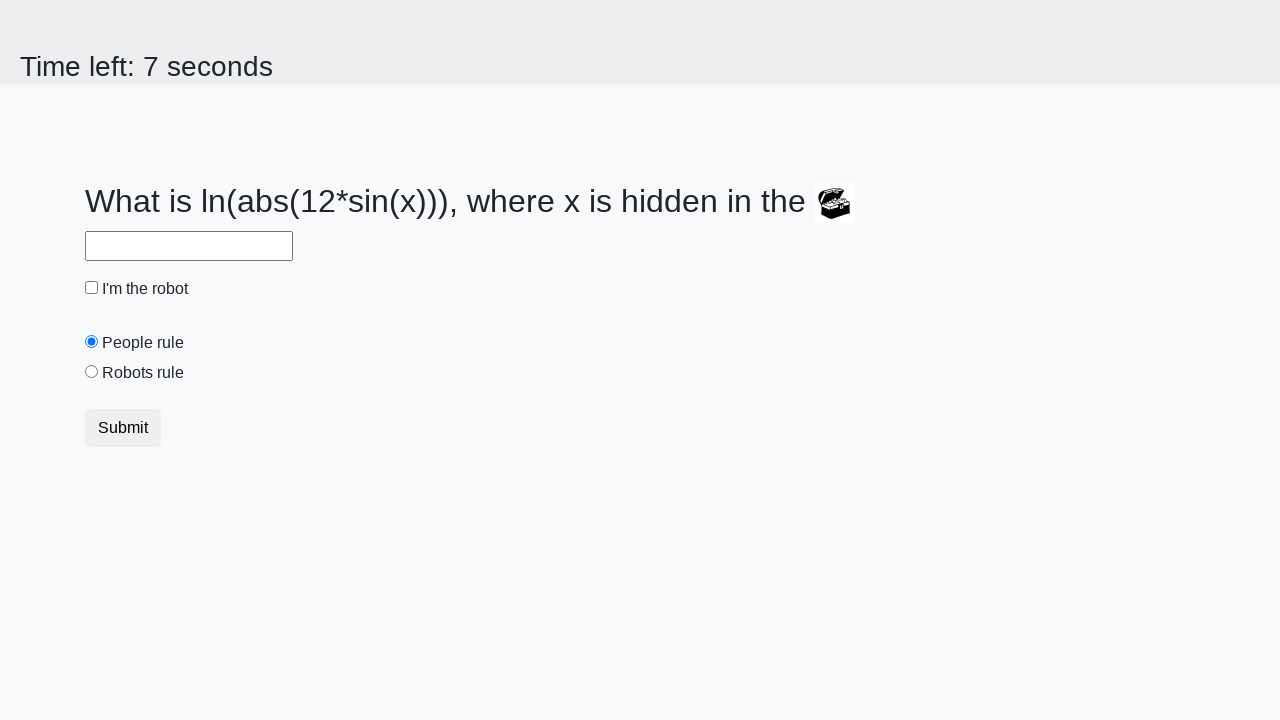